Navigates to YouTube homepage and takes a screenshot of the page

Starting URL: https://www.youtube.com/

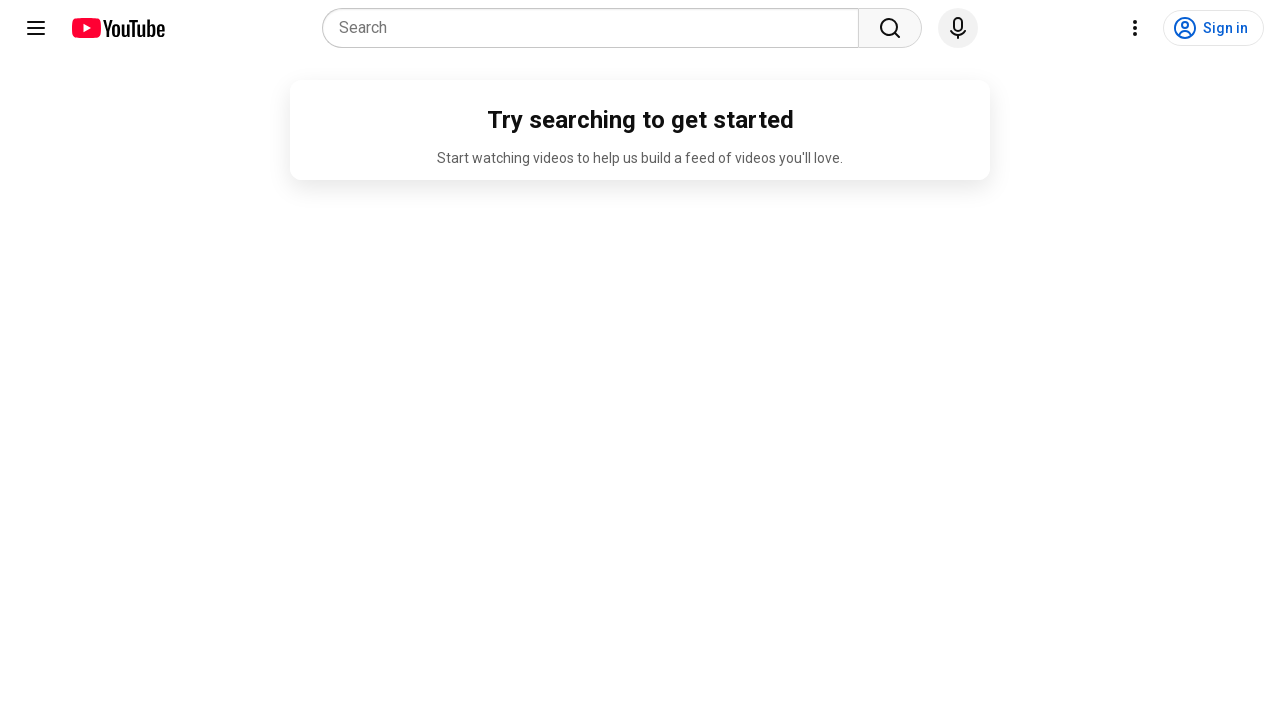

Waited for YouTube homepage to fully load (networkidle)
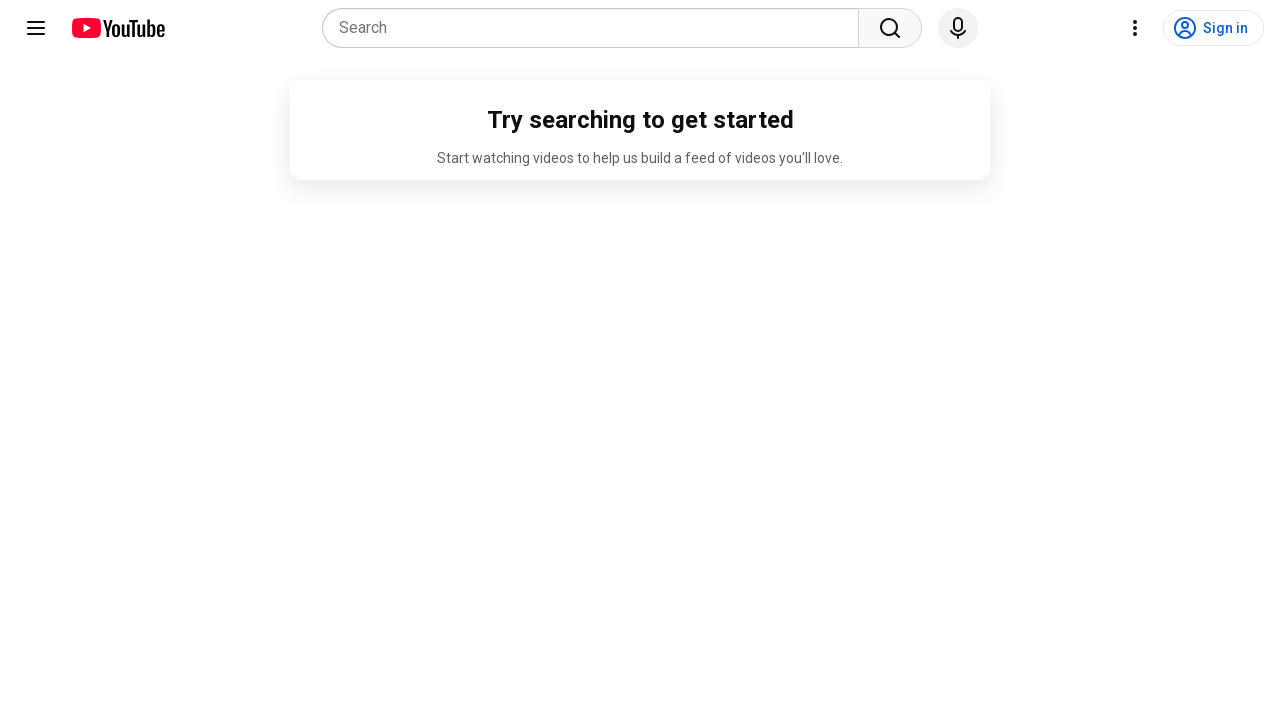

Took screenshot of YouTube homepage
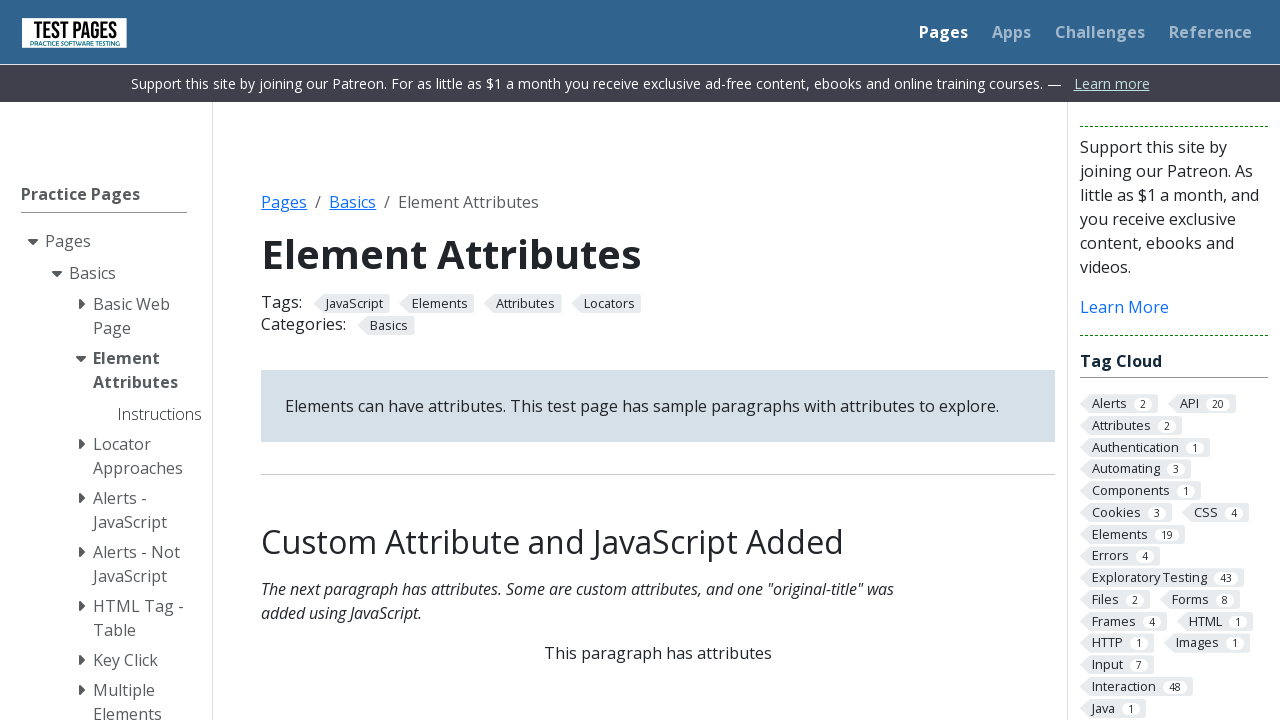

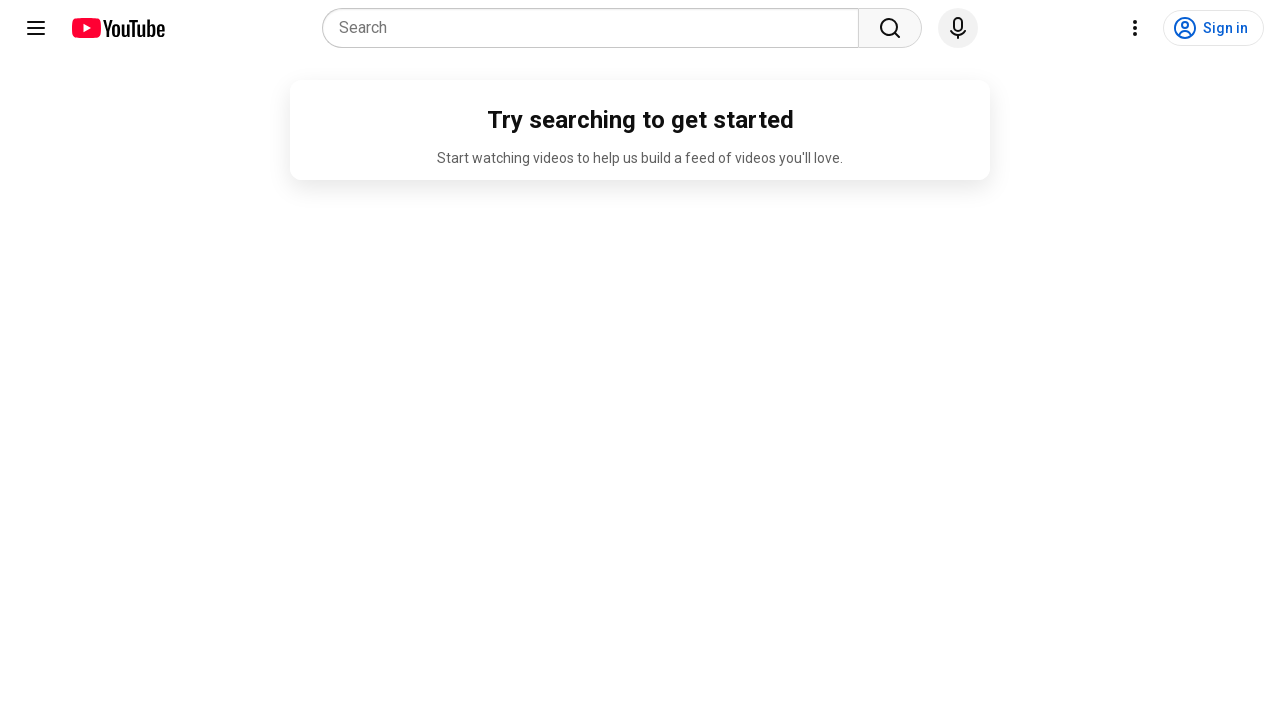